Tests checkbox and radio button selection by clicking on age radio button and development checkbox, then verifying they are selected

Starting URL: https://automationfc.github.io/basic-form/index.html

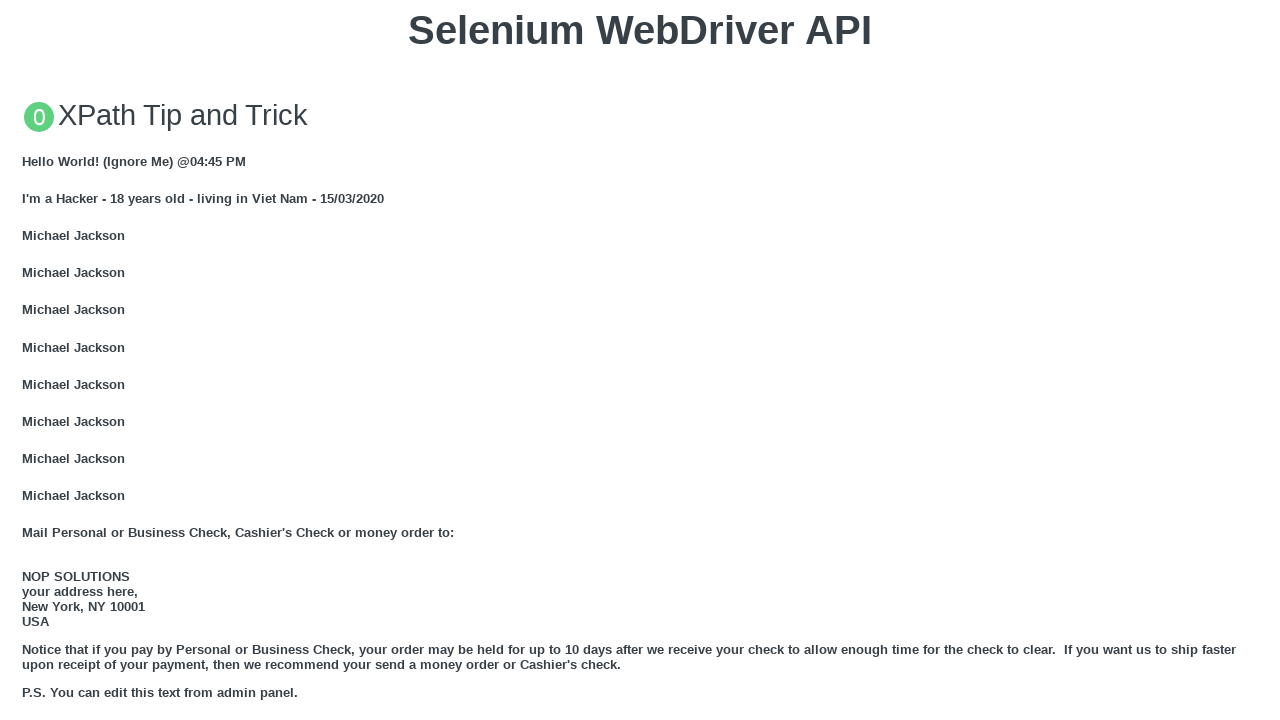

Clicked age 'Under 18' radio button at (28, 360) on #under_18
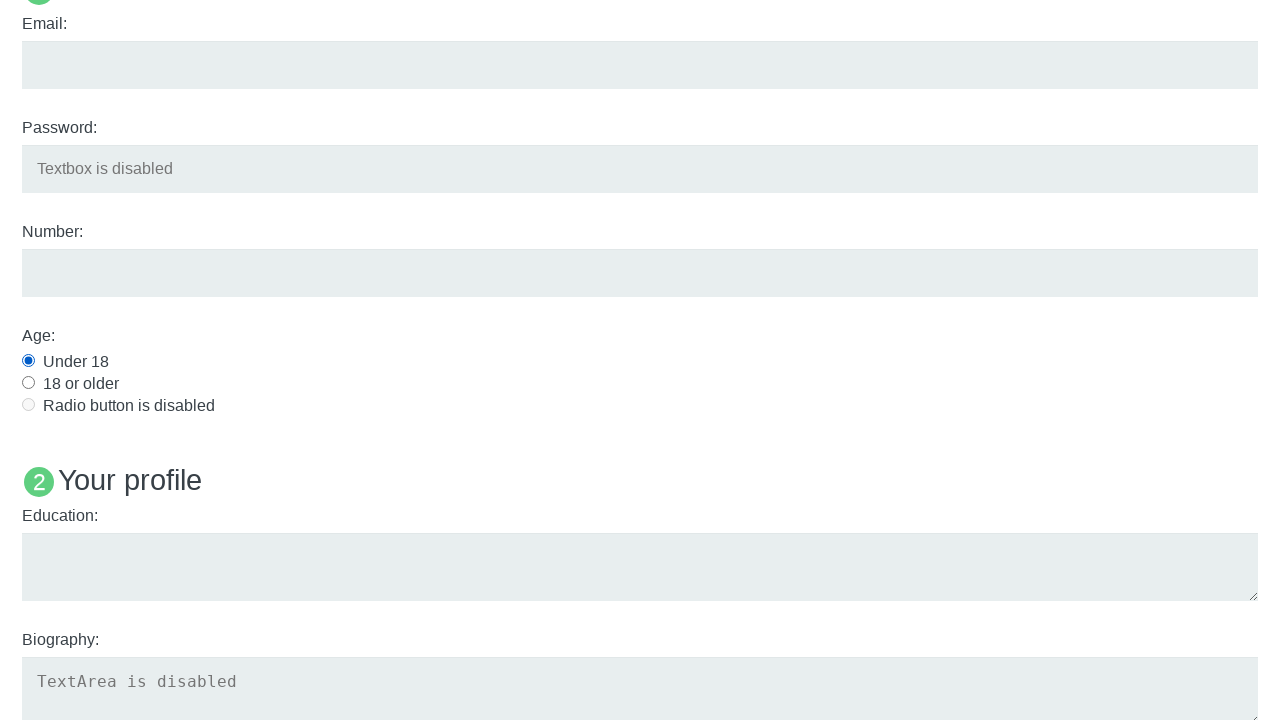

Clicked 'Development' checkbox at (28, 361) on #development
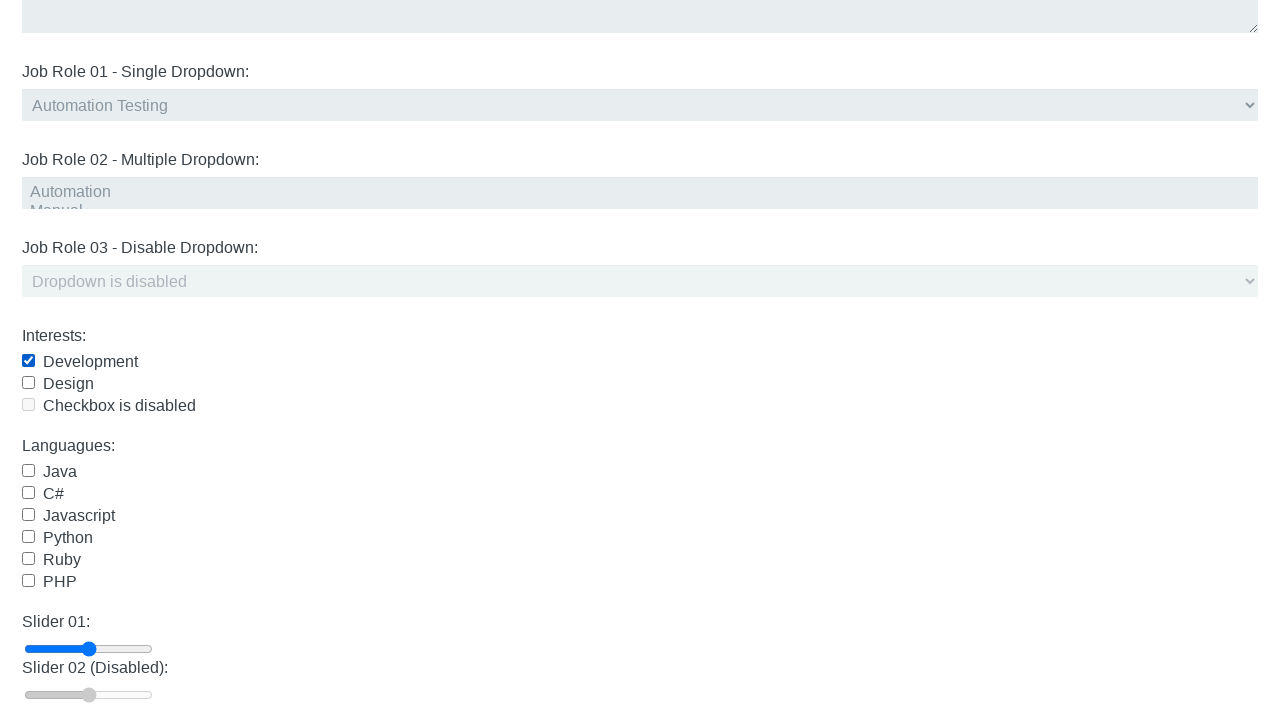

Waited 1 second for selections to be applied
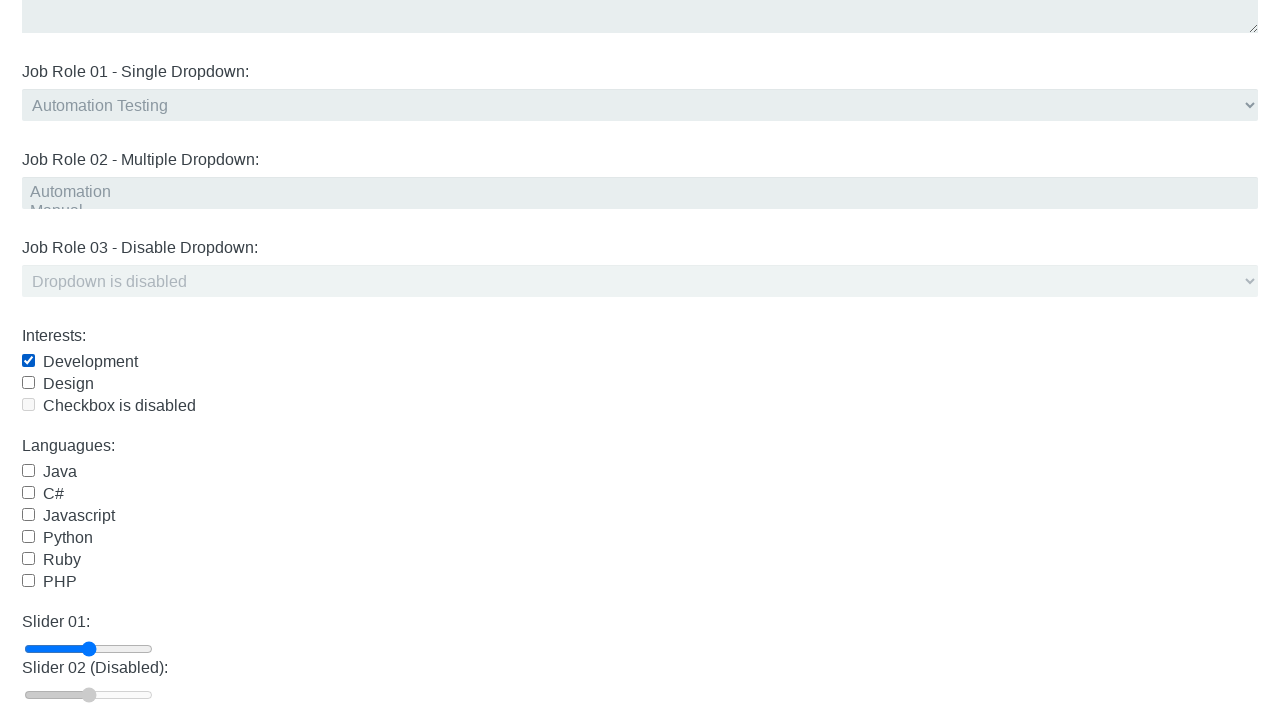

Verified 'Under 18' radio button is checked
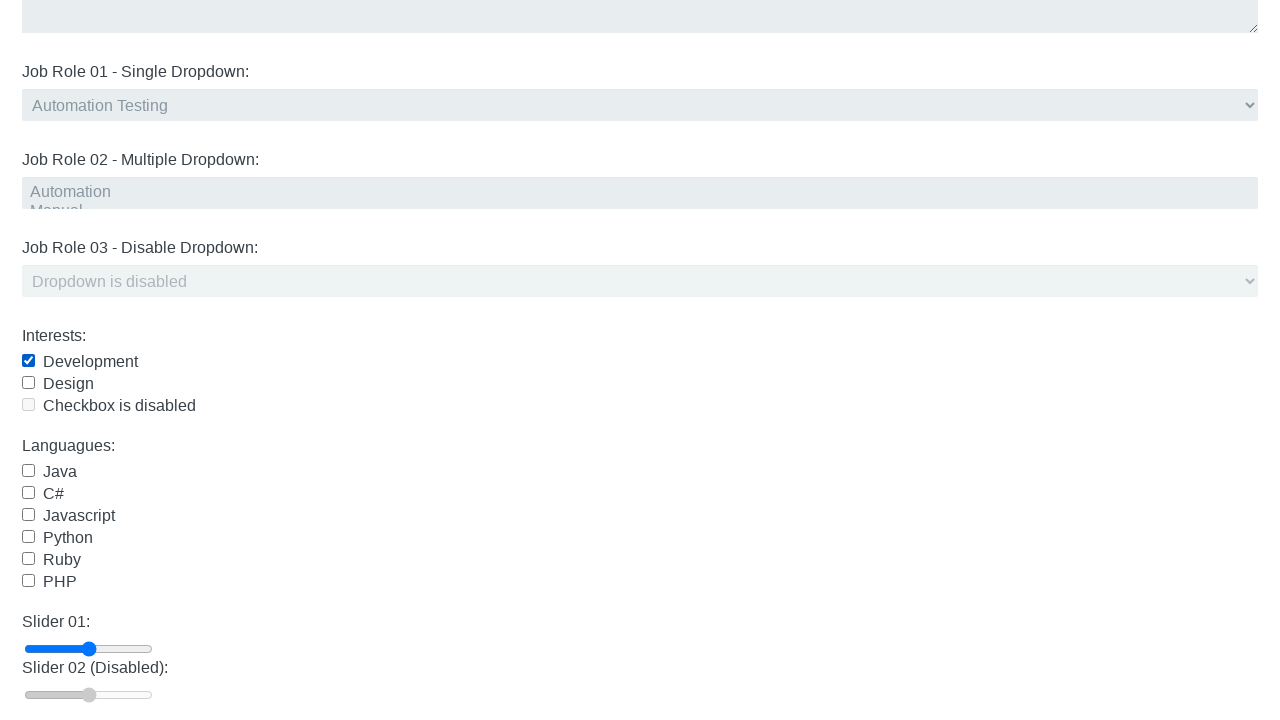

Verified 'Development' checkbox is checked
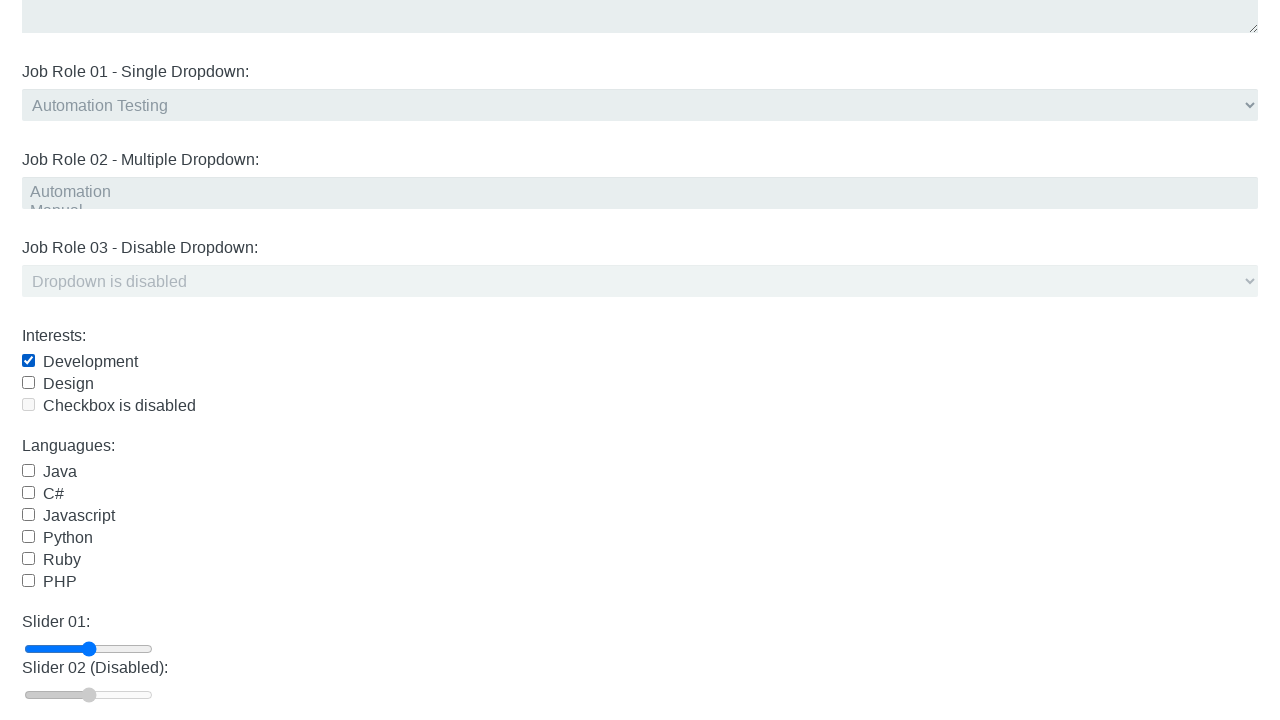

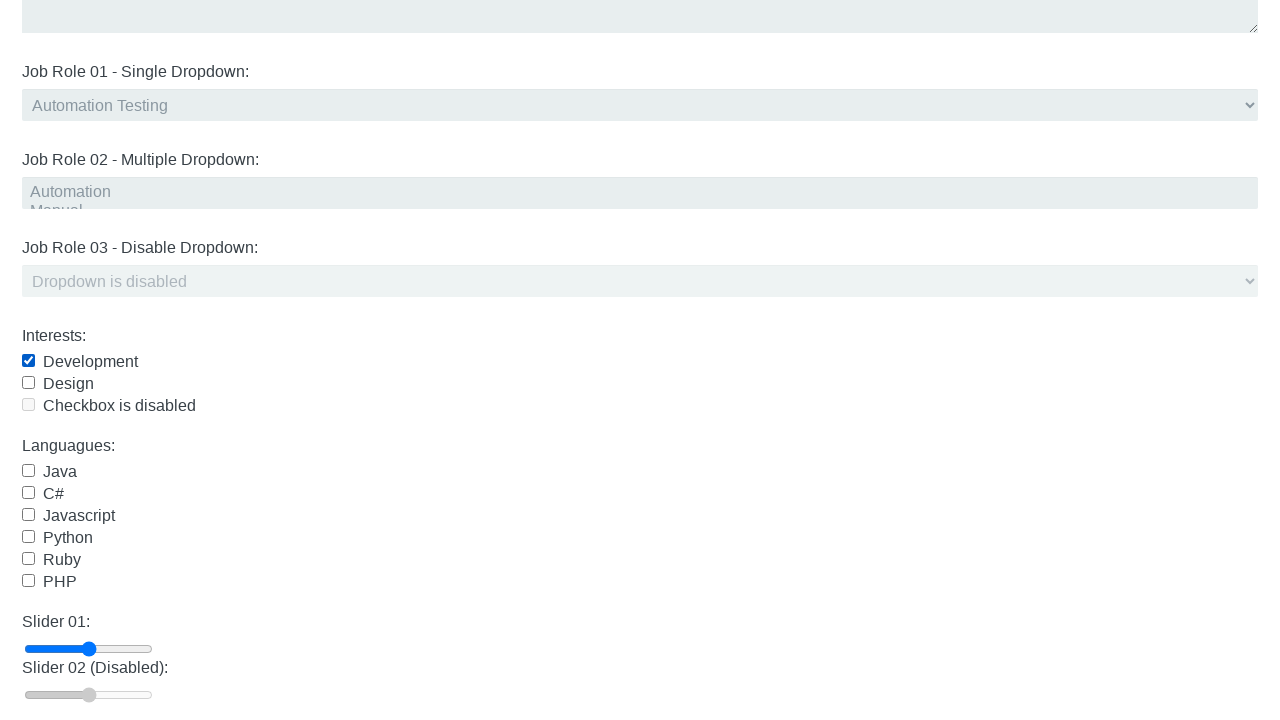